Demonstrates injecting jQuery and jQuery Growl library into a page via JavaScript execution, then displays notification messages using the injected library.

Starting URL: http://the-internet.herokuapp.com

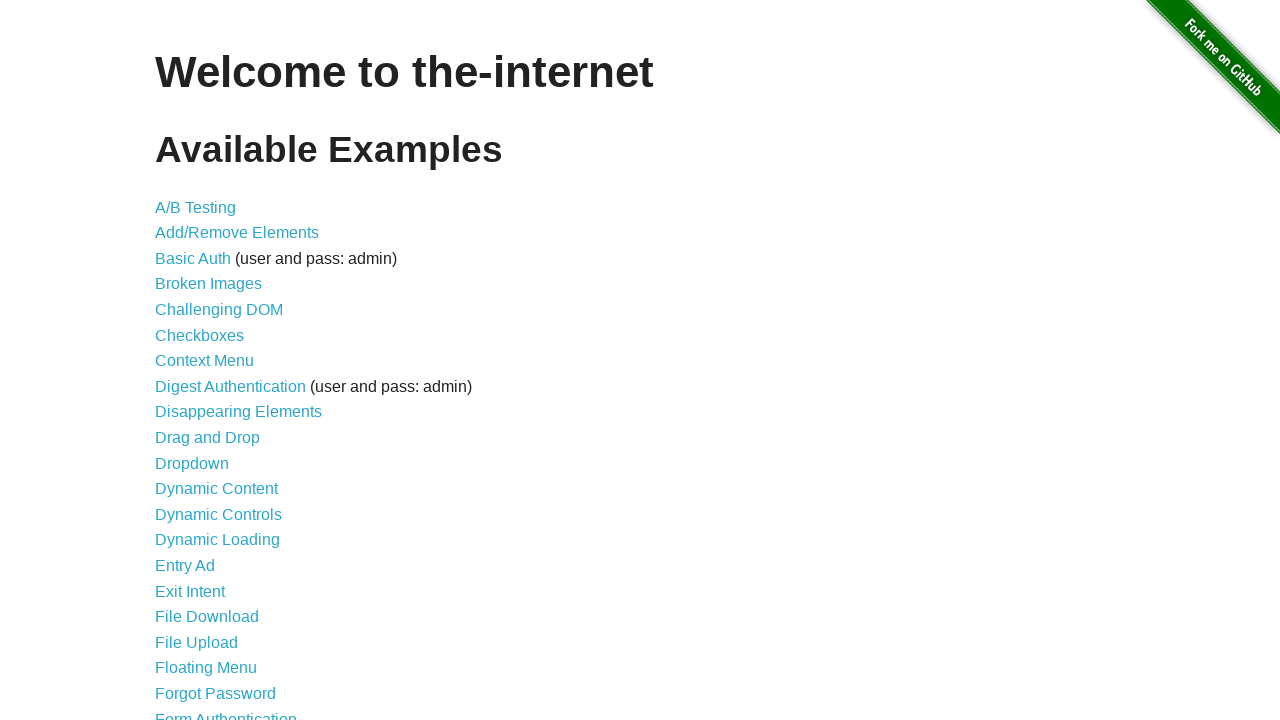

Injected jQuery library into page if not already present
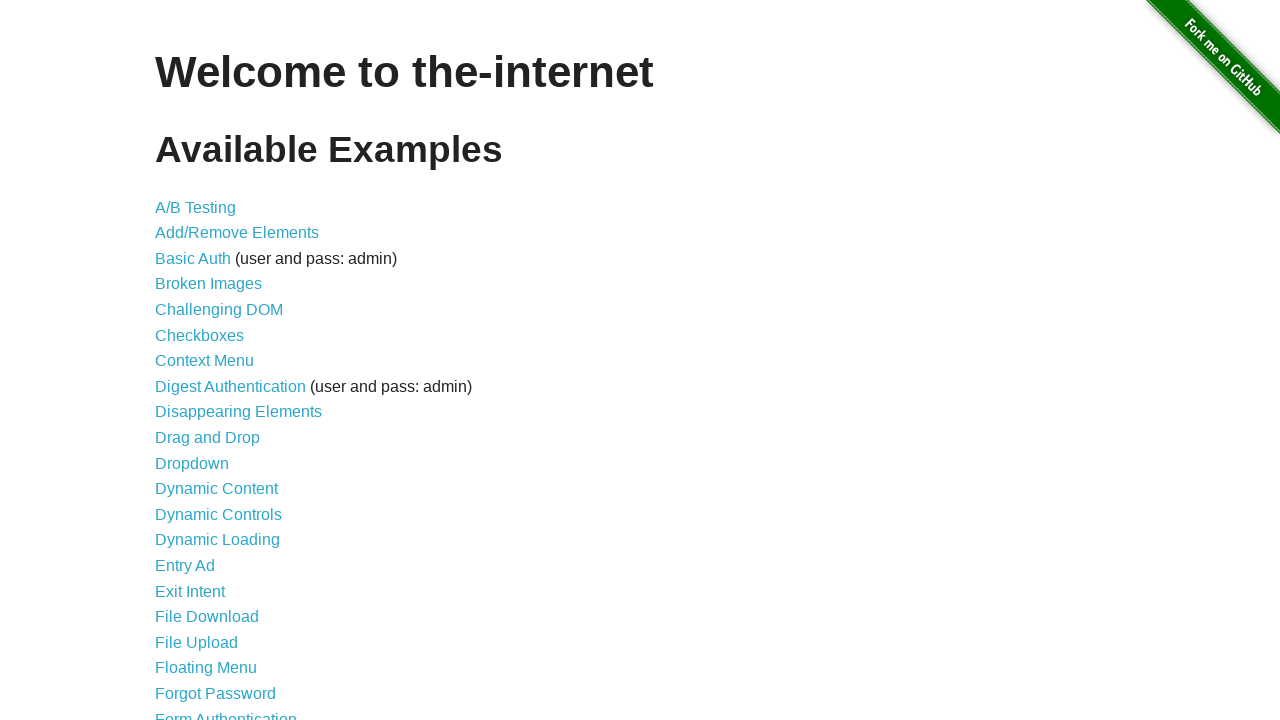

jQuery library finished loading
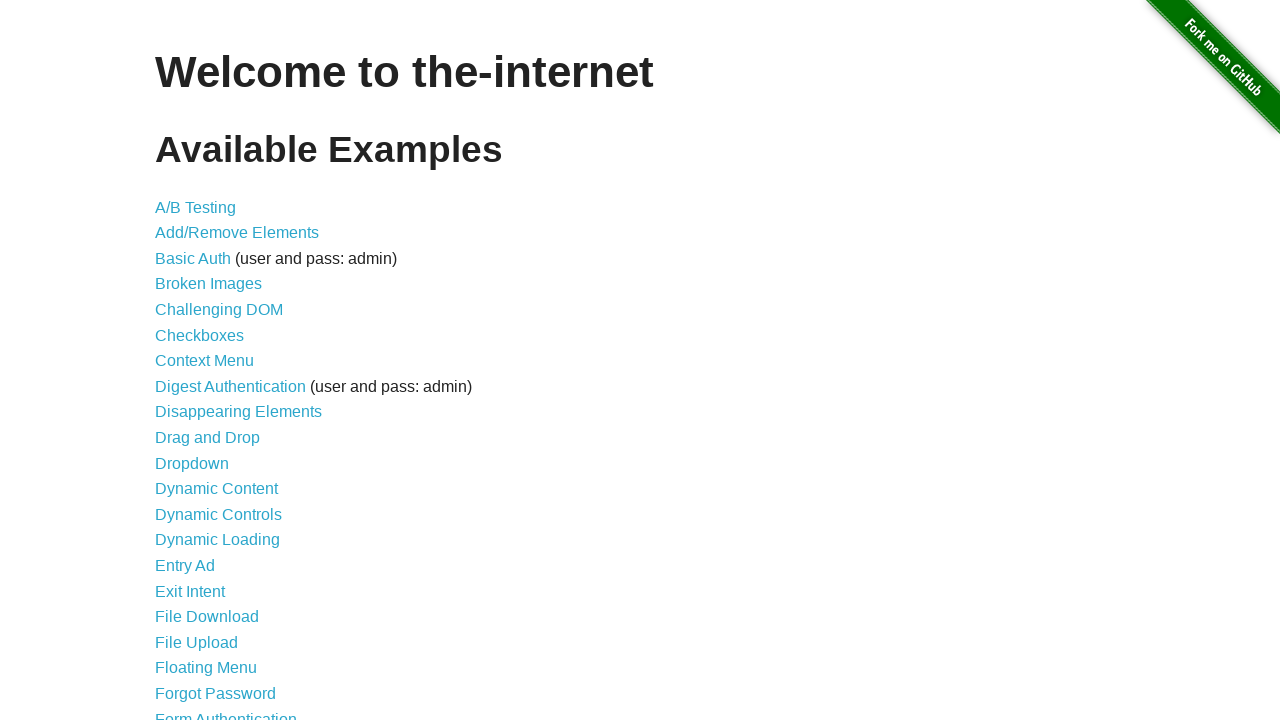

Injected jQuery Growl library script
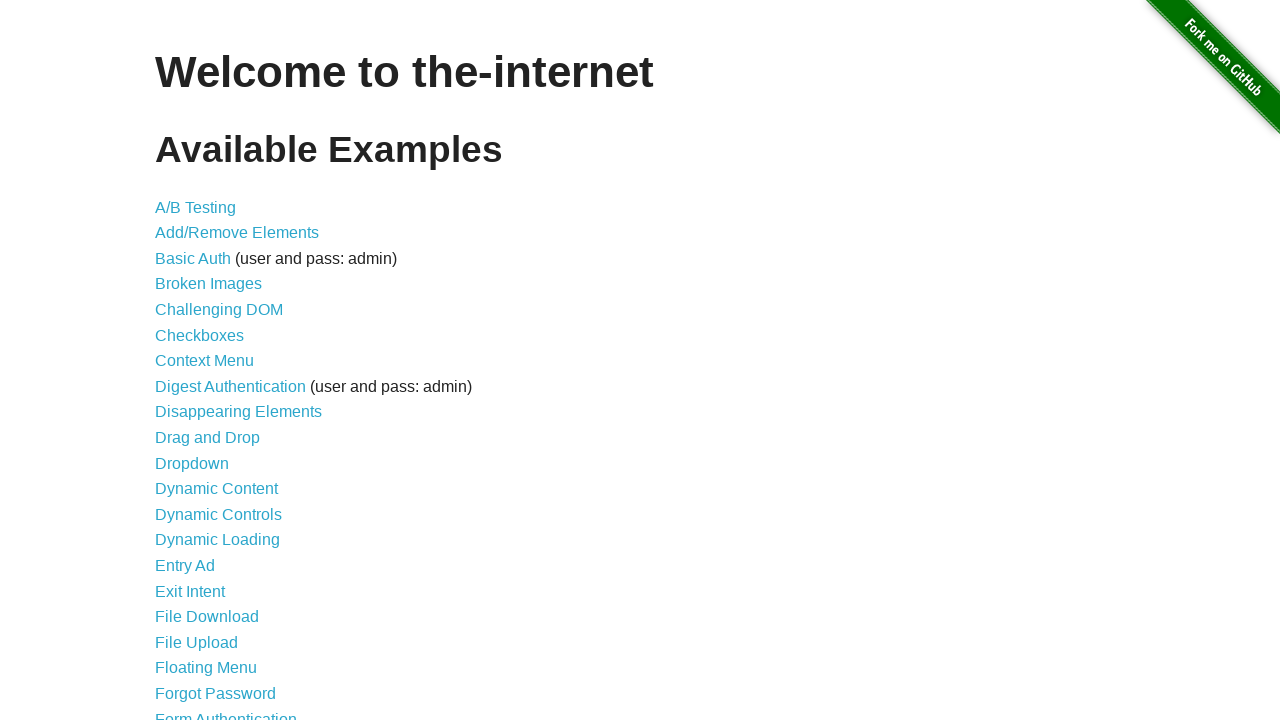

Injected jQuery Growl CSS stylesheet
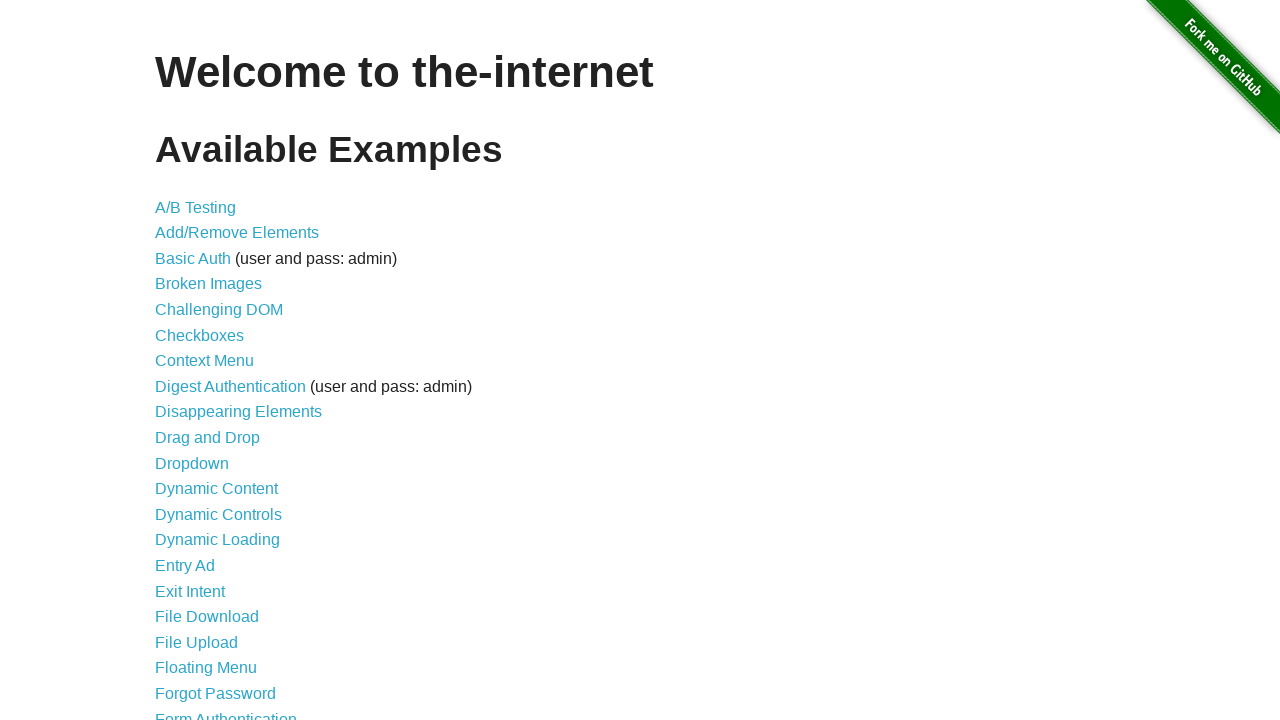

jQuery Growl library is ready and functional
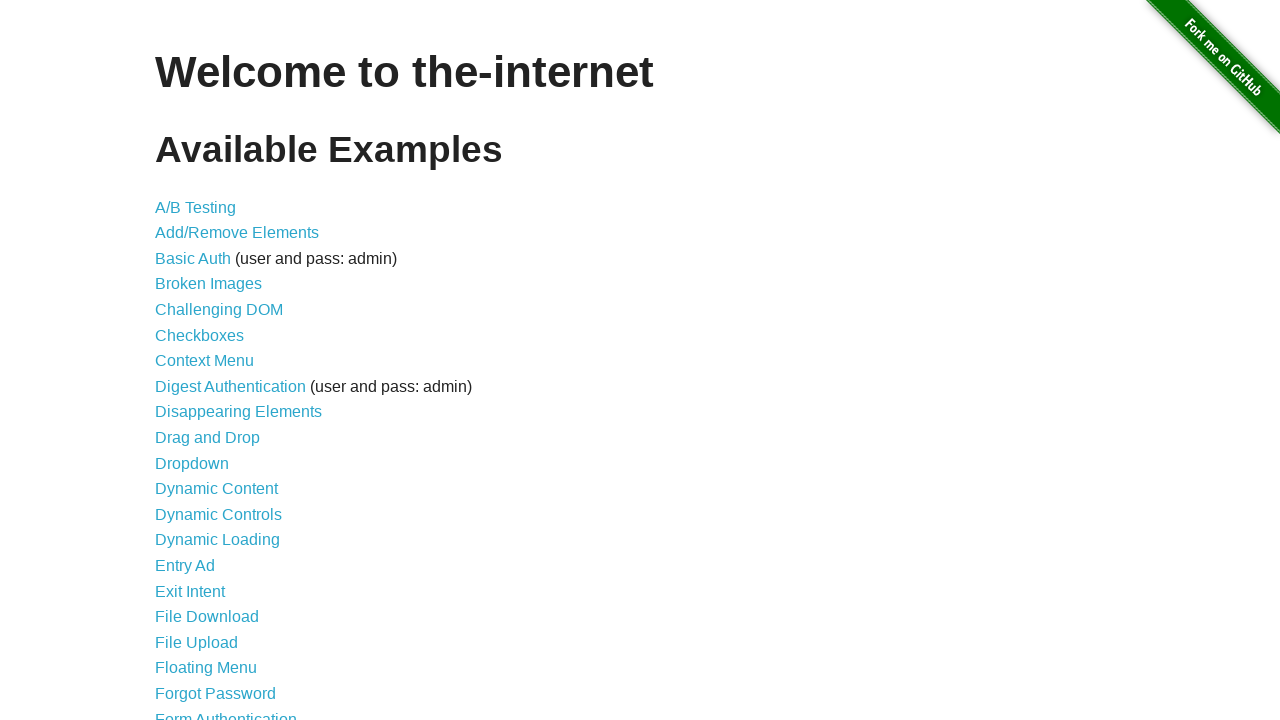

Displayed growl notification with title 'GET' and message '/'
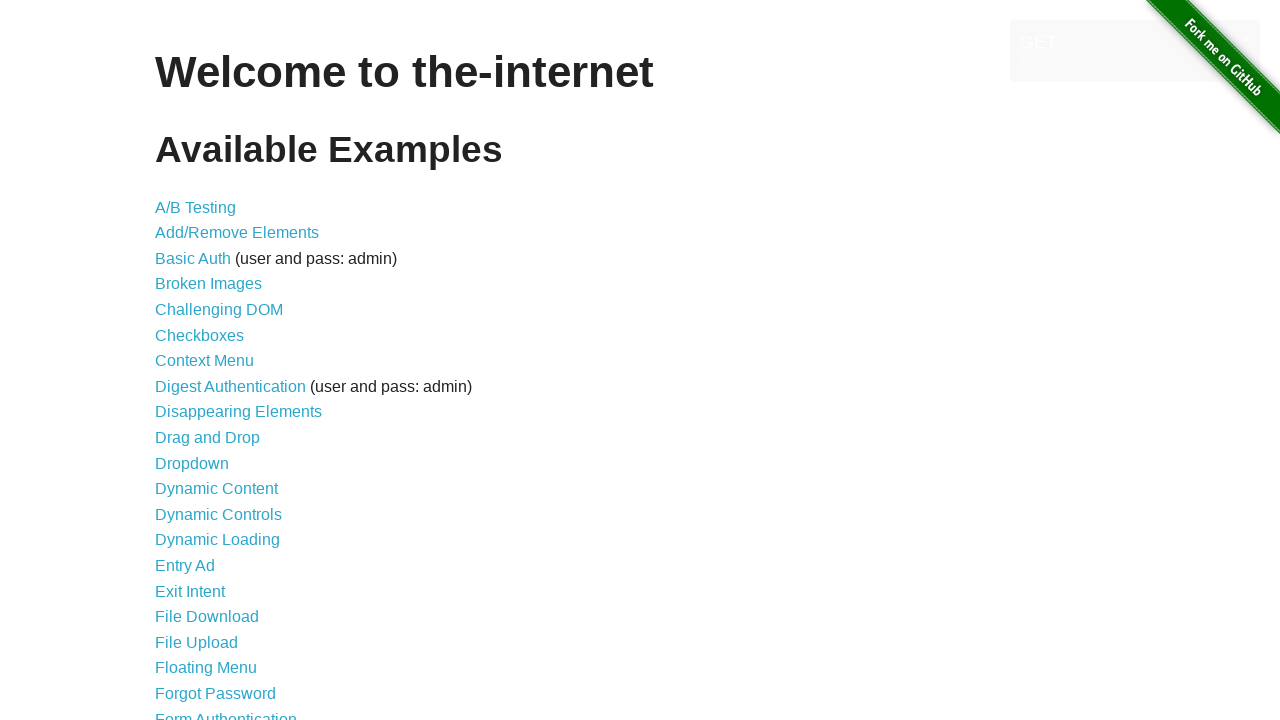

Waited 2 seconds to view the growl notification
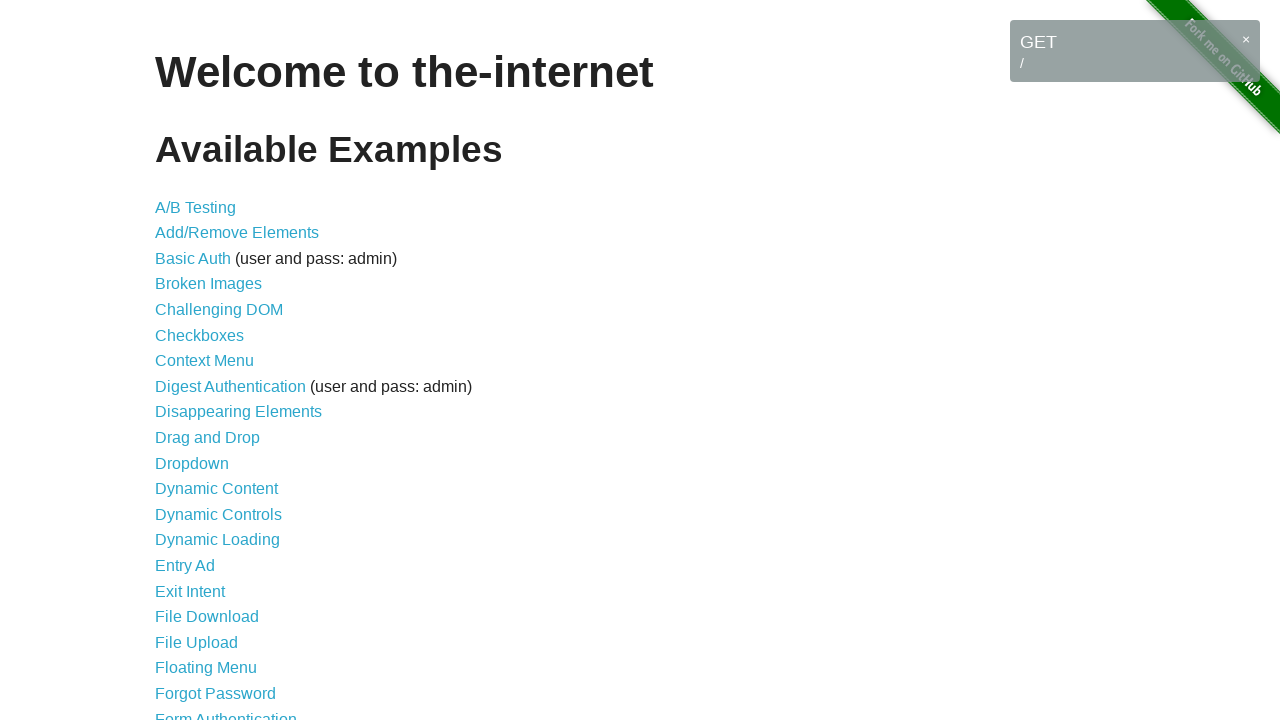

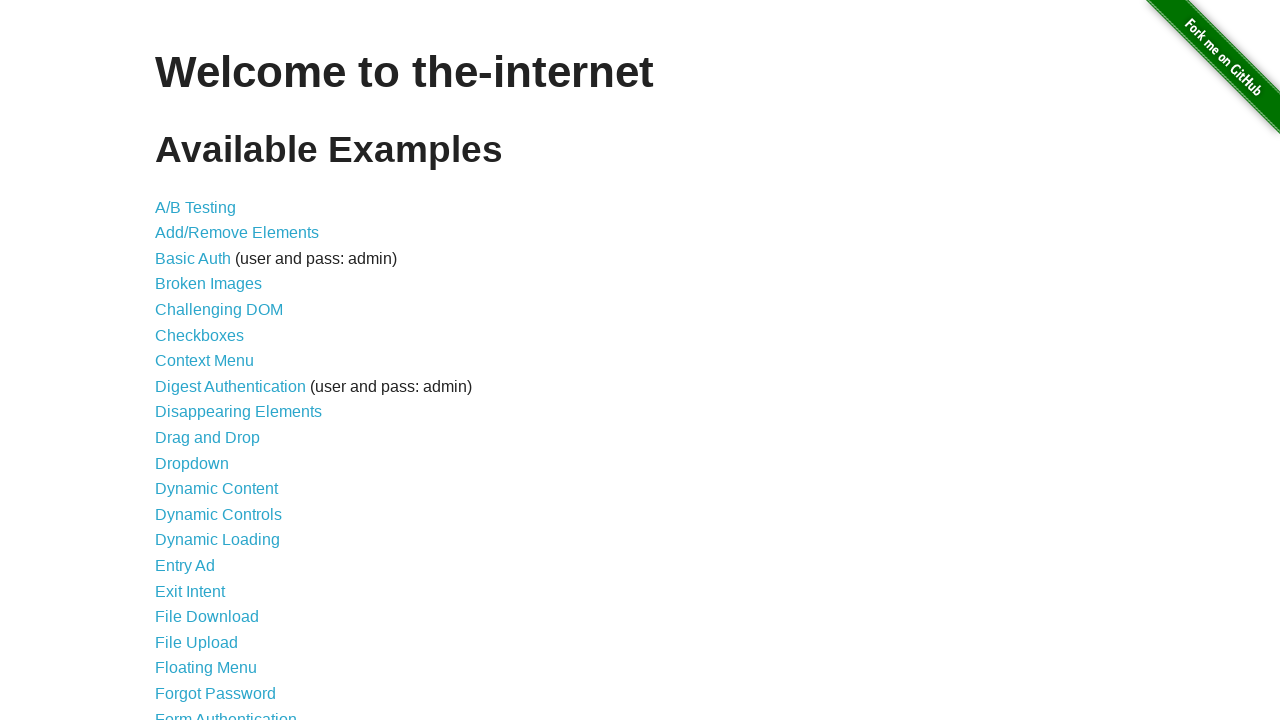